Tests dropdown selection functionality by selecting "Option 2" from a dropdown menu using visible text selection on the Heroku demo site.

Starting URL: http://the-internet.herokuapp.com/dropdown

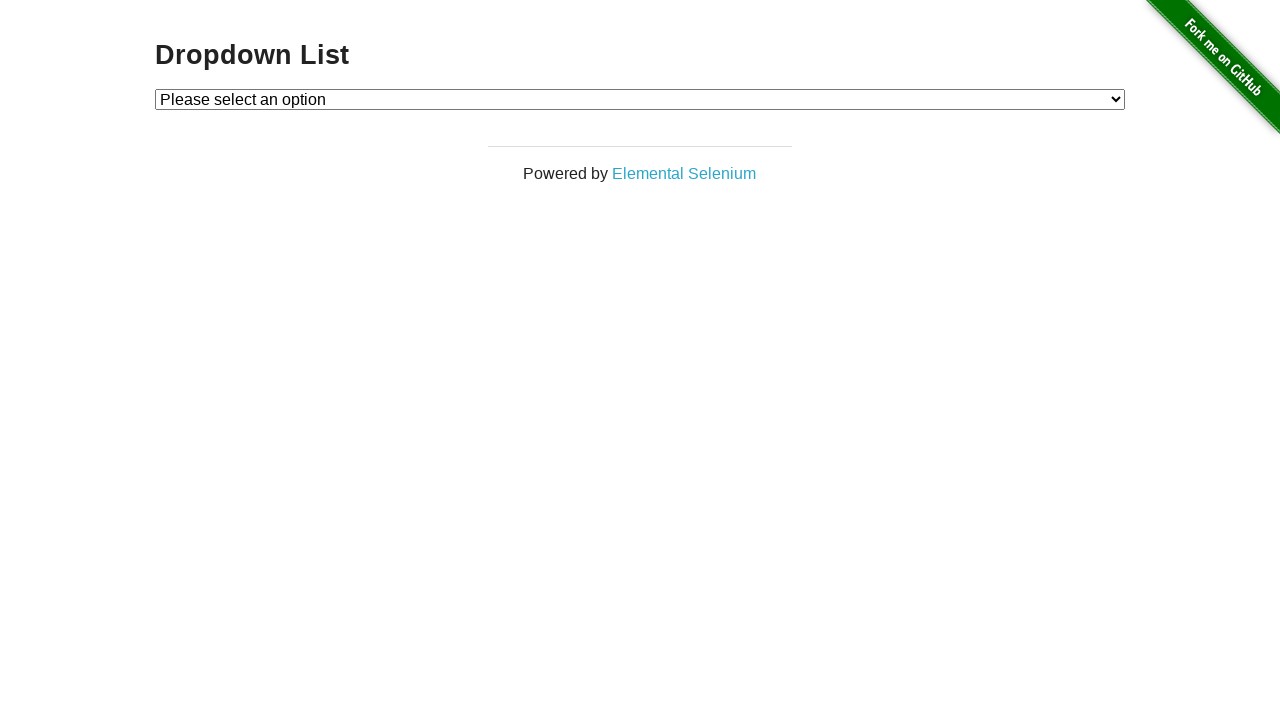

Selected 'Option 2' from dropdown menu using visible text on select#dropdown
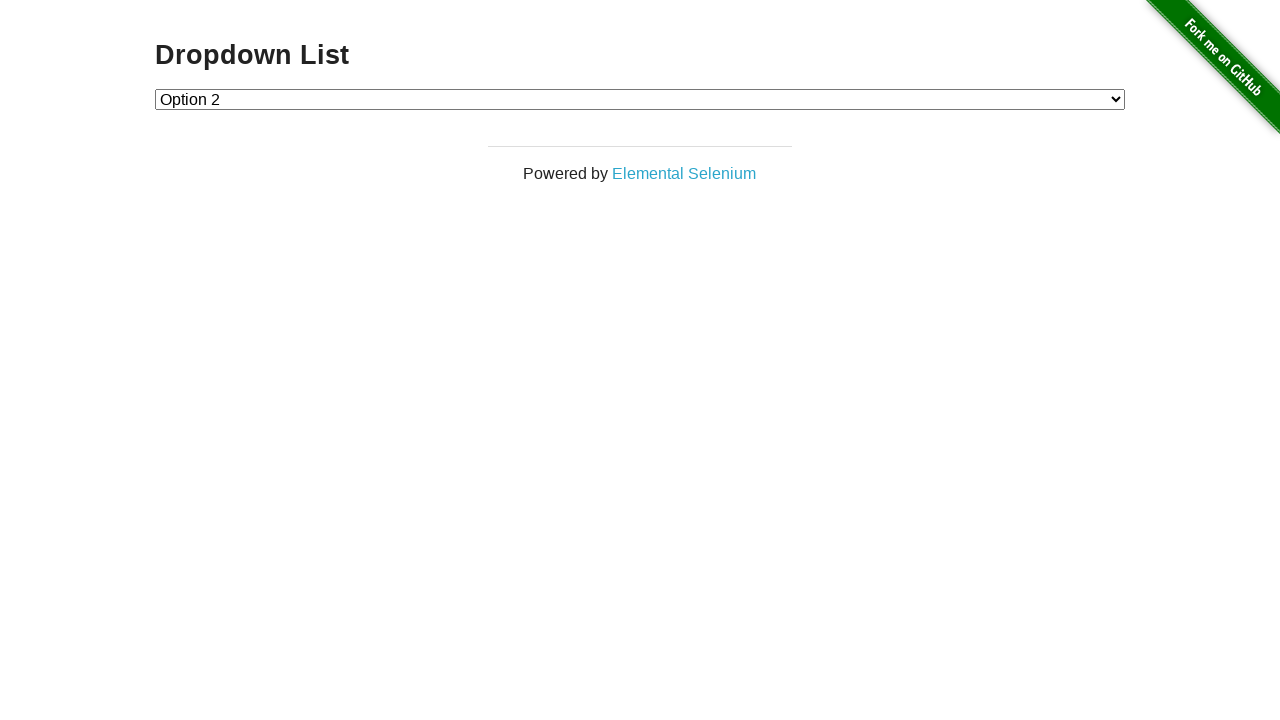

Waited 2 seconds to observe dropdown selection
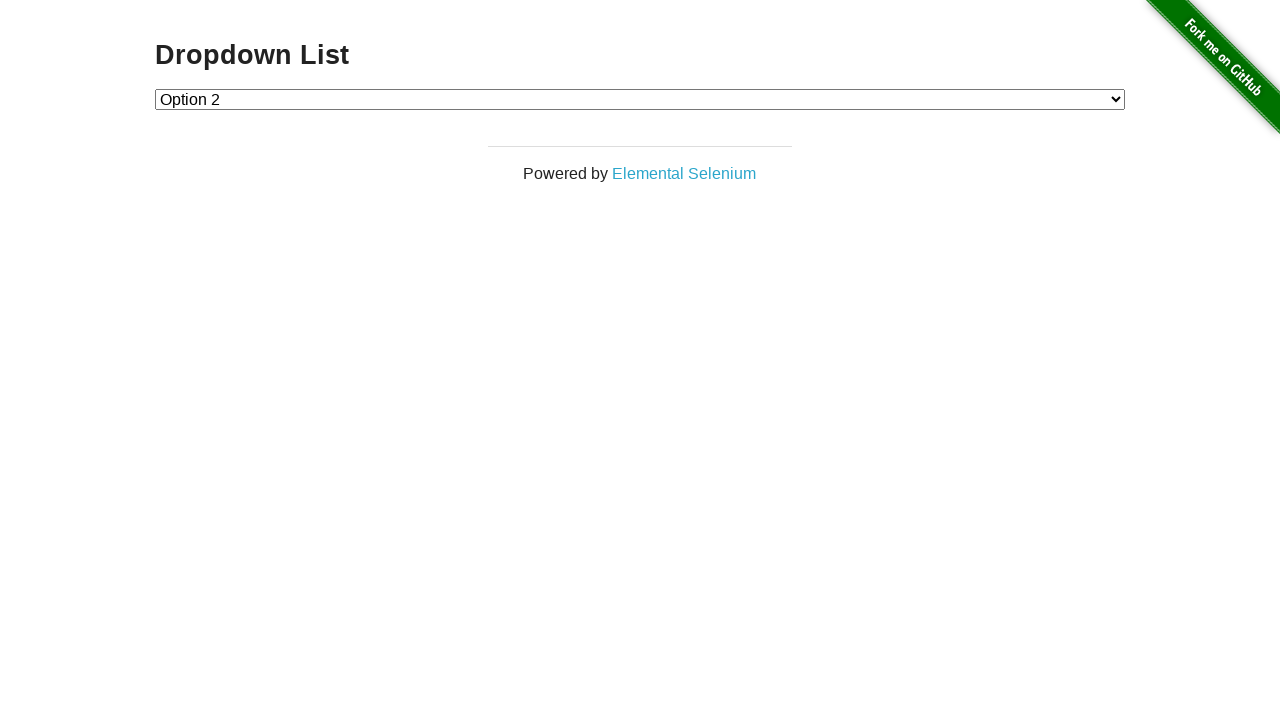

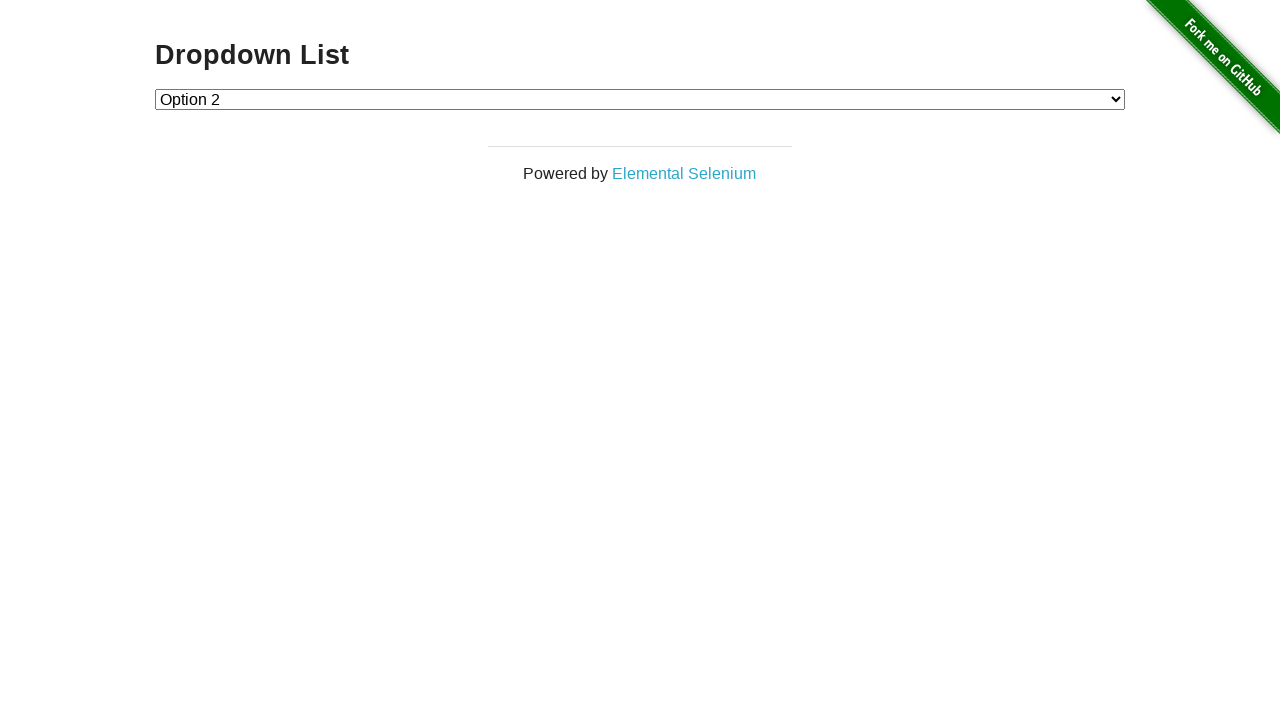